Tests navigation links on a news page by clicking on news article teasers, verifying they lead to review pages, and checking the "All tests" link navigates to the tests section.

Starting URL: https://product-test.ru/news

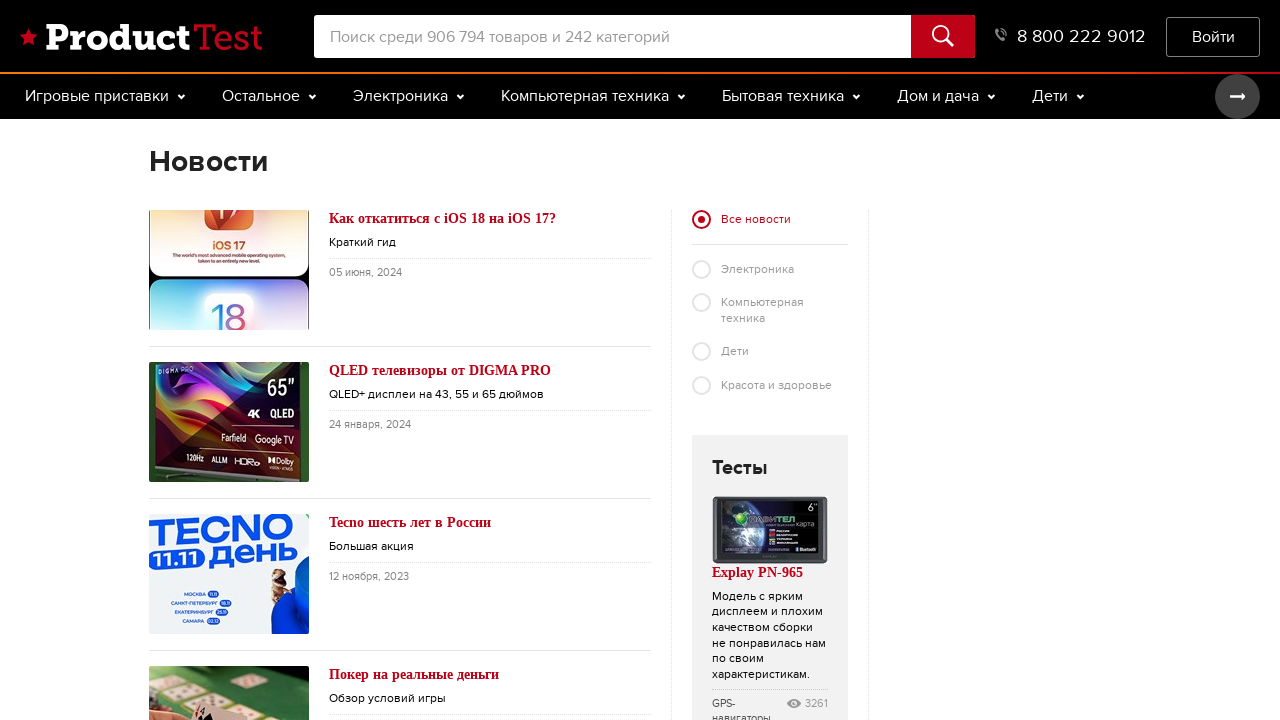

Verified page title is 'Новости | Product-test.ru'
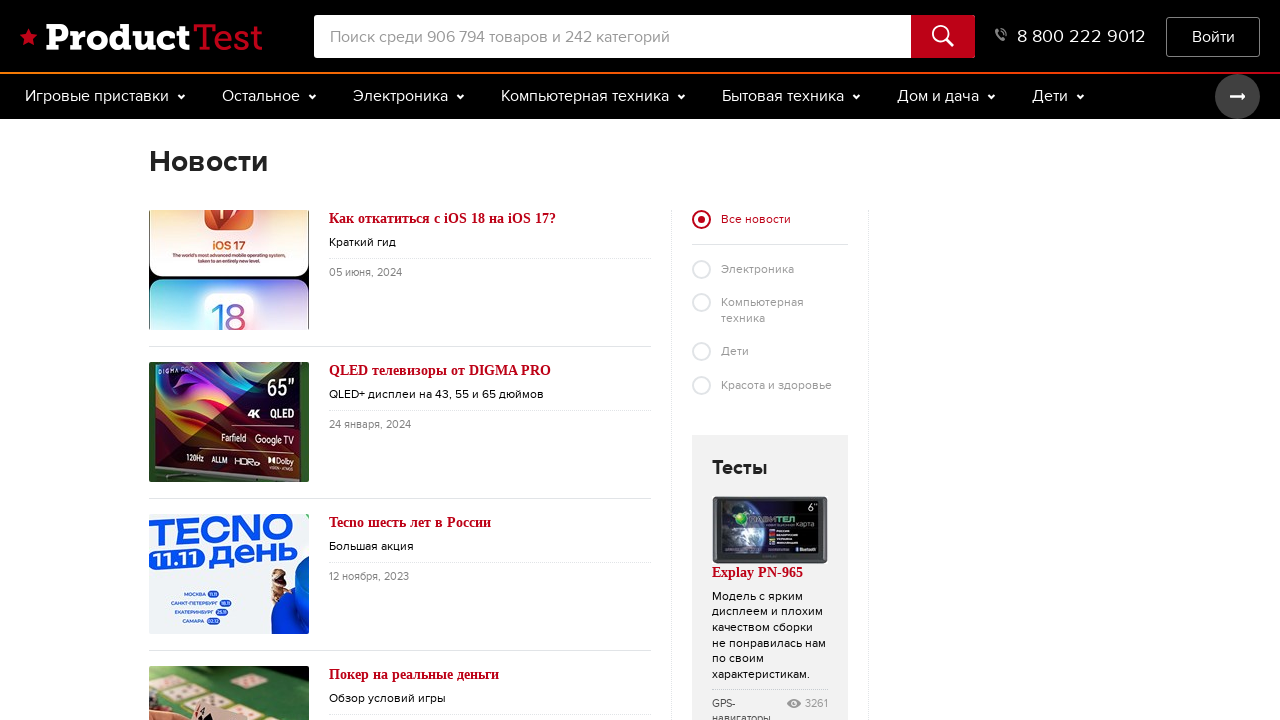

Clicked on first news teaser link at (373, 361) on div.fresh__item:nth-child(1) > div:nth-child(2) > h3:nth-child(1) > a:nth-child(
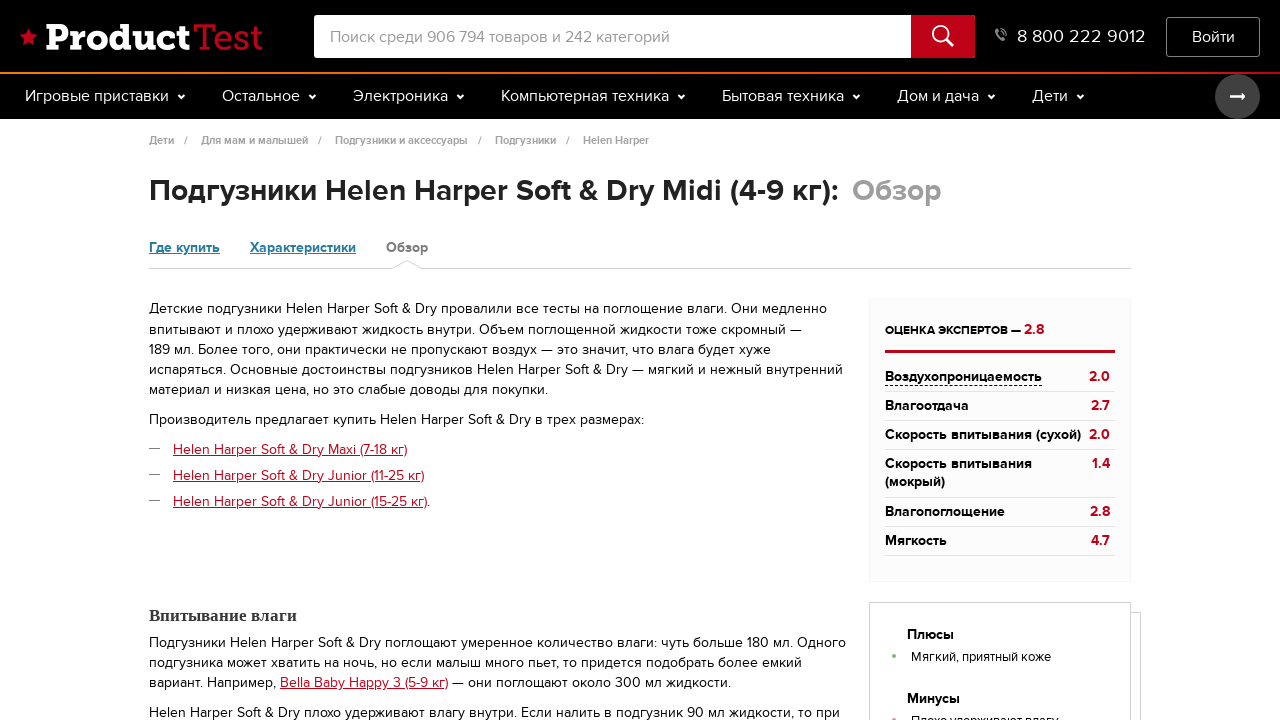

Waited for page to load after clicking first news link
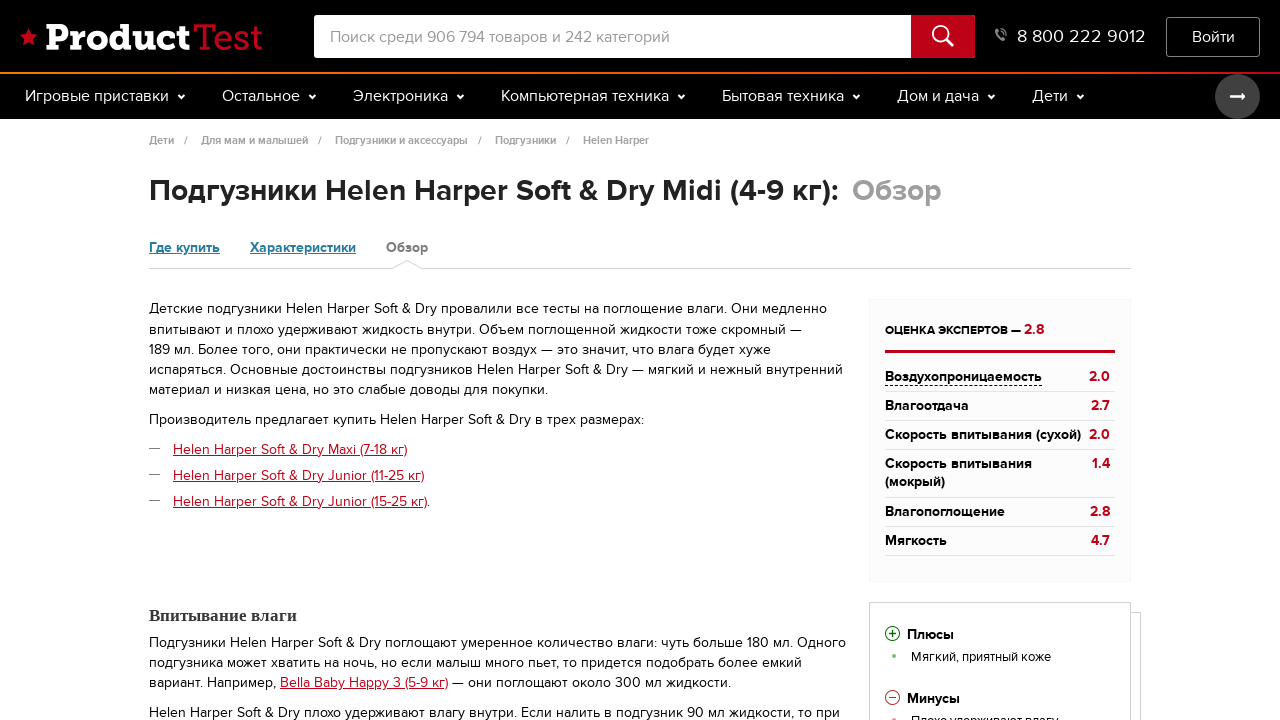

Verified URL contains 'obzor' indicating review page
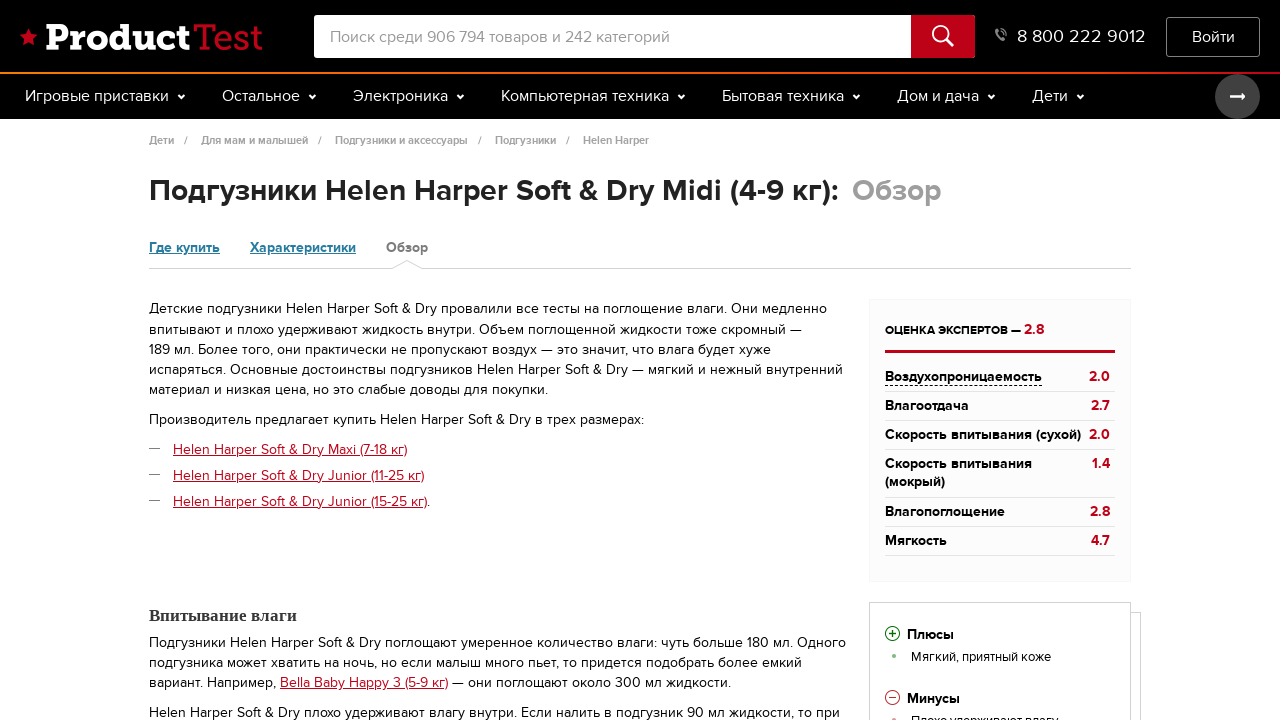

Navigated back to news page
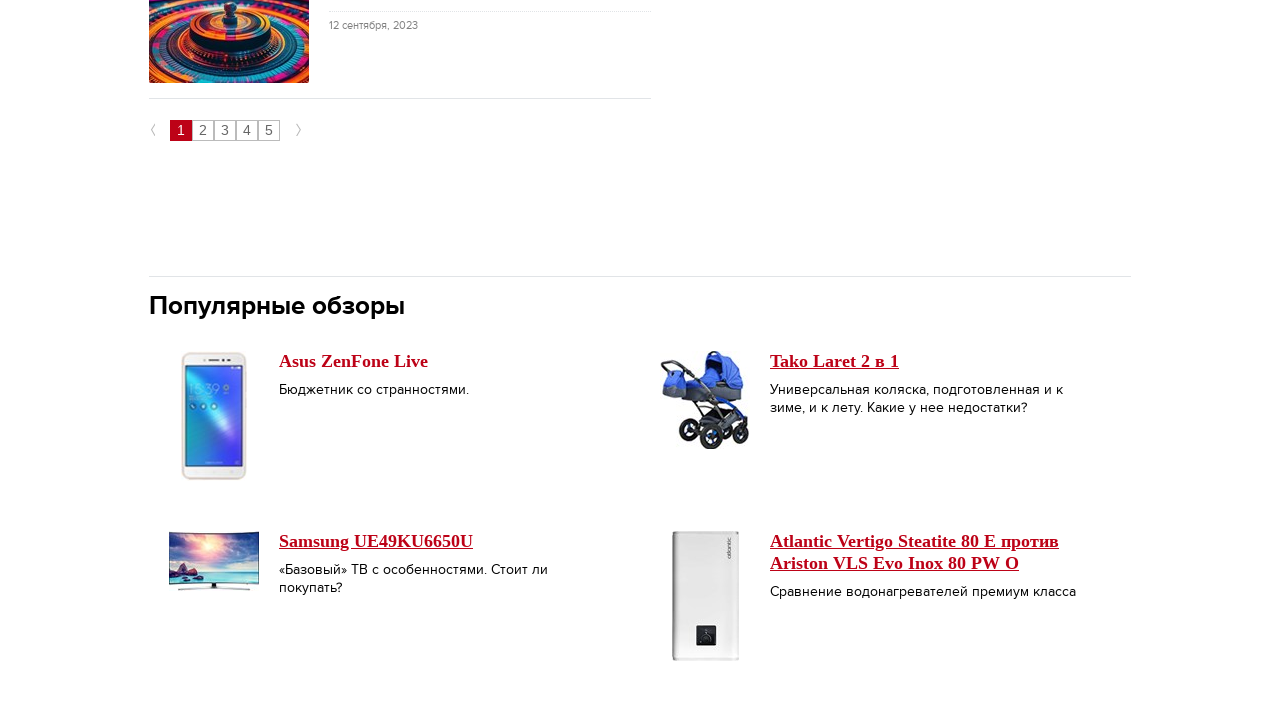

Clicked on second news post at (770, 361) on div.post__wrap:nth-child(3) > h3:nth-child(1)
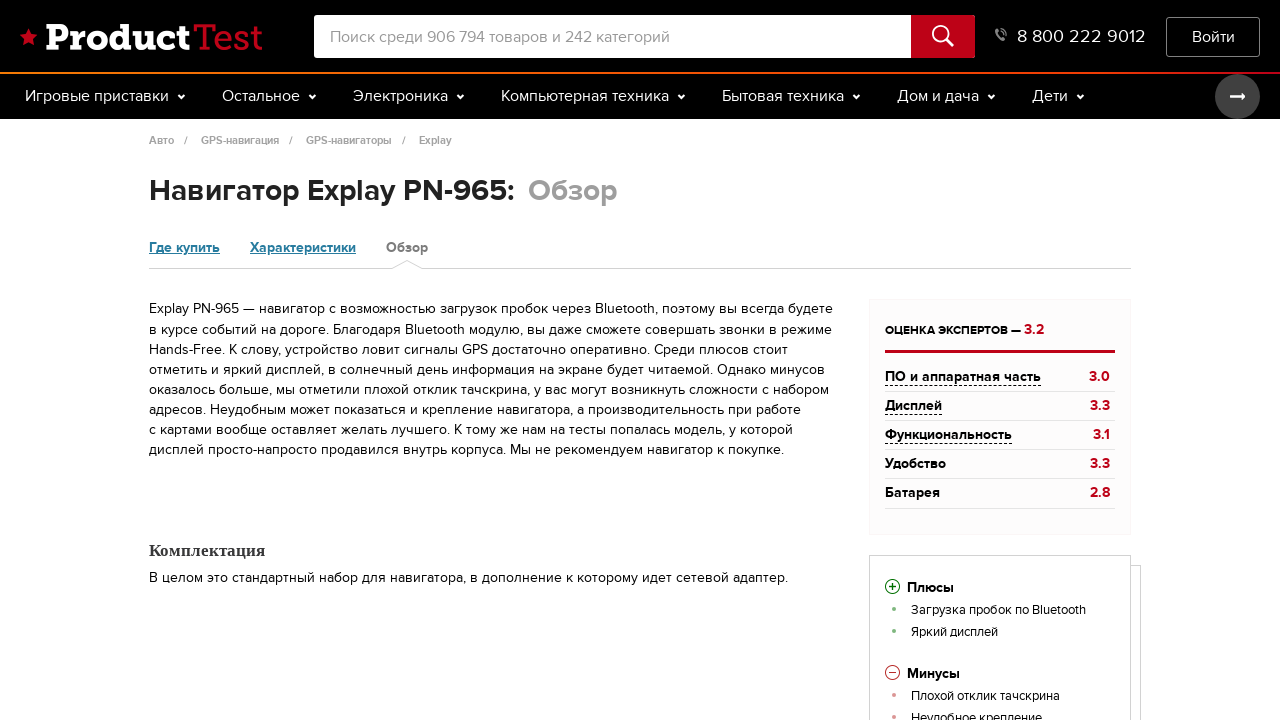

Waited for page to load after clicking second news post
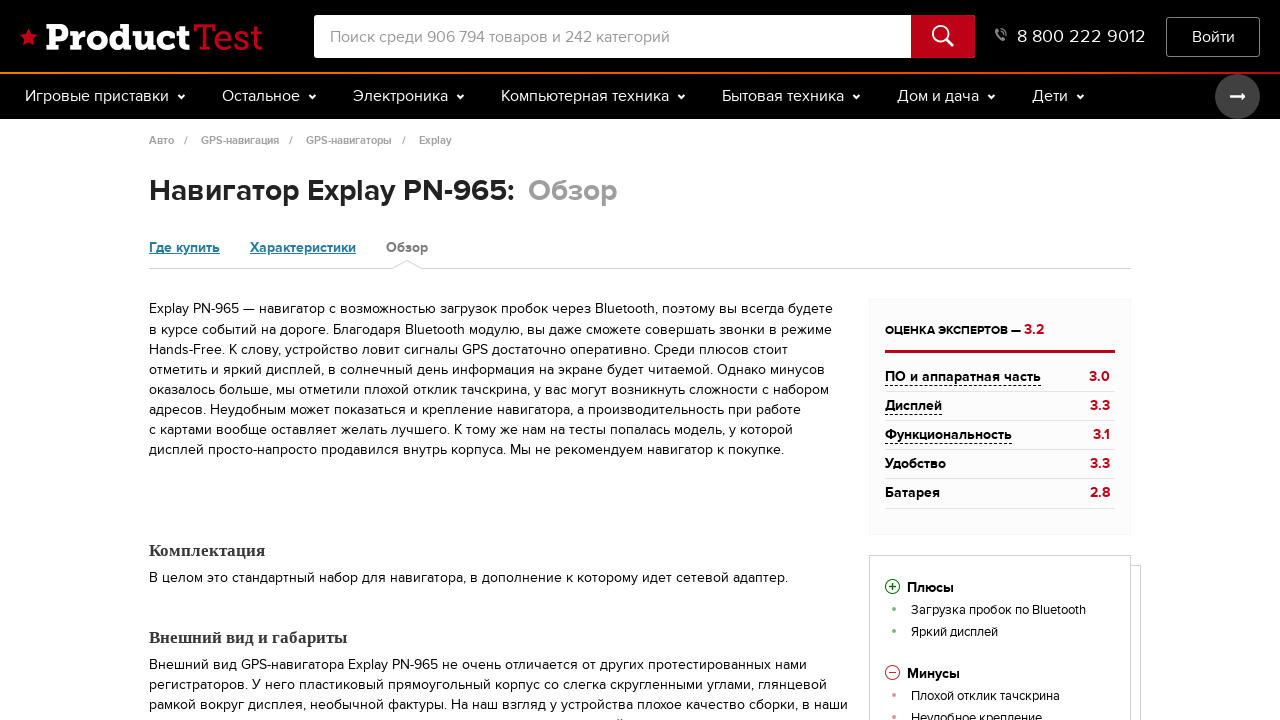

Verified URL contains 'obzor' for second article
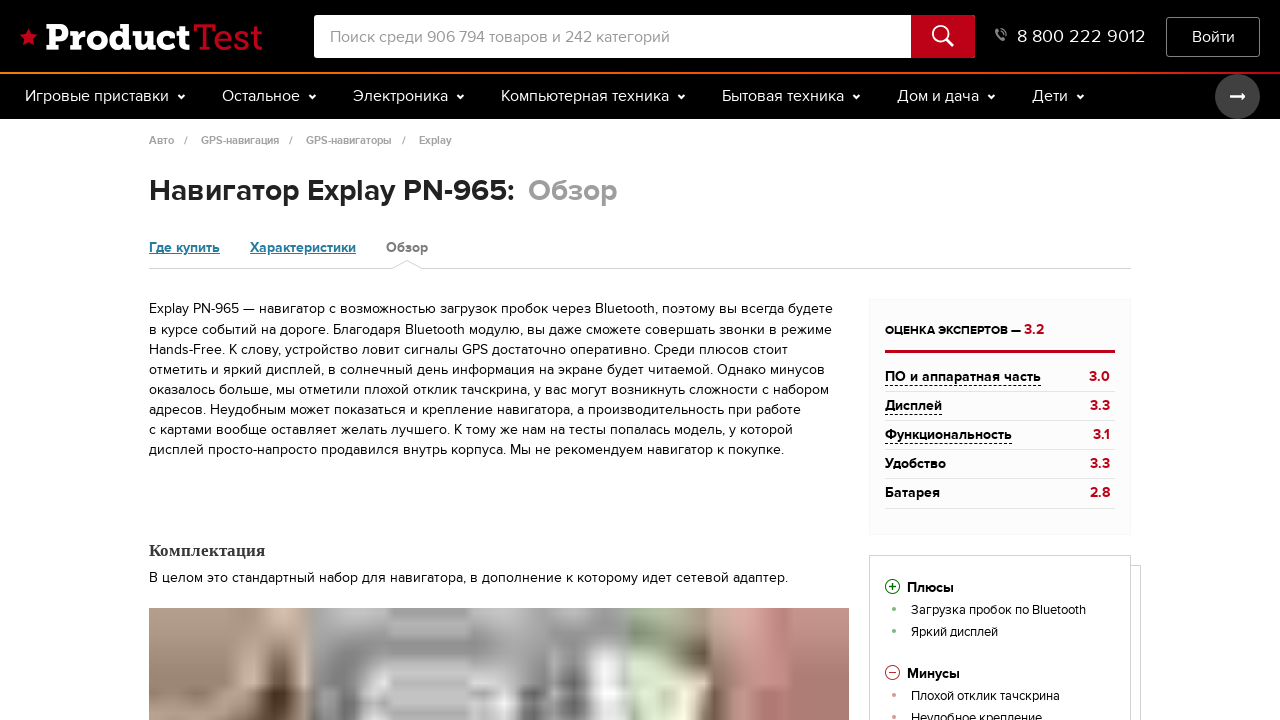

Navigated back to news page
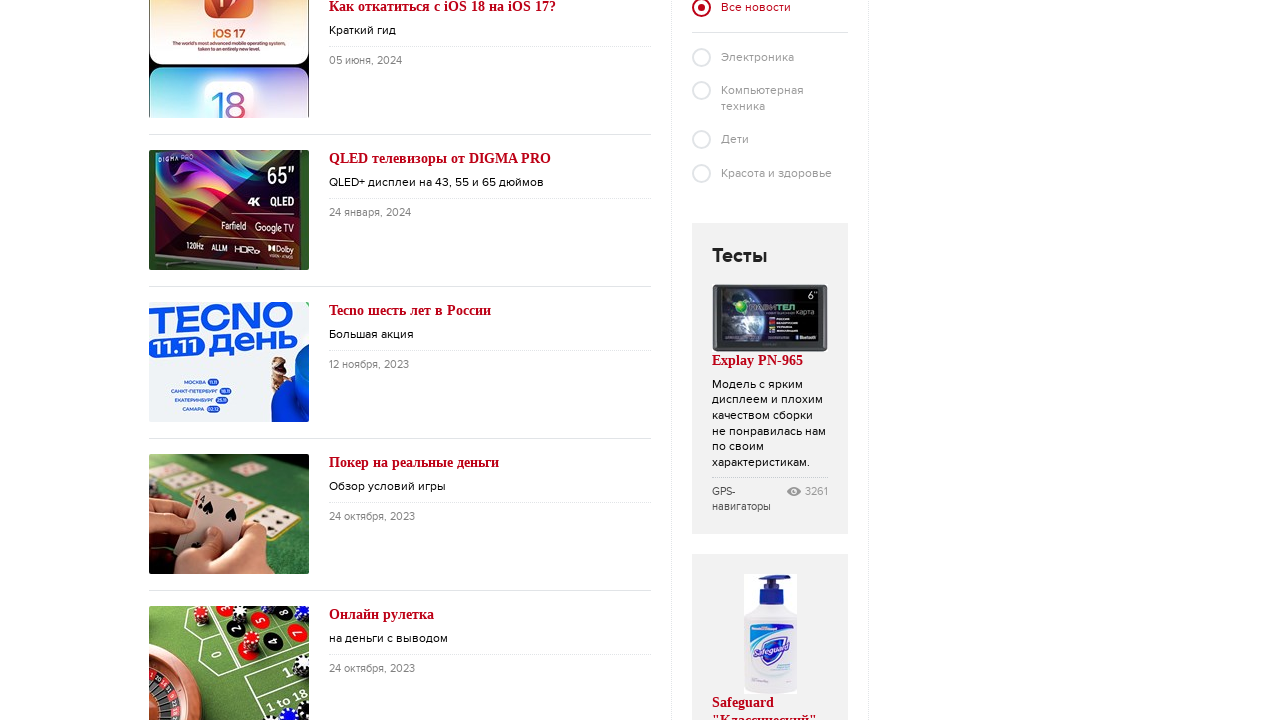

Clicked 'All tests' link at (770, 361) on .post__more
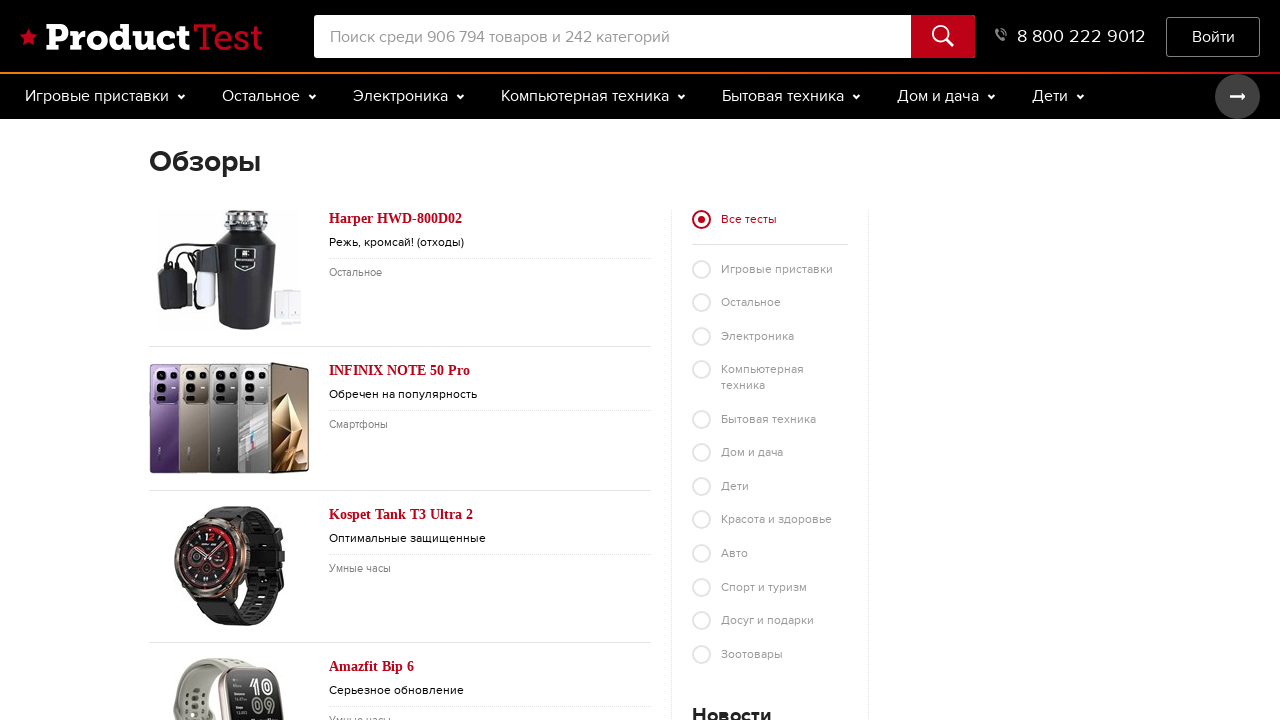

Waited for page to load after clicking 'All tests' link
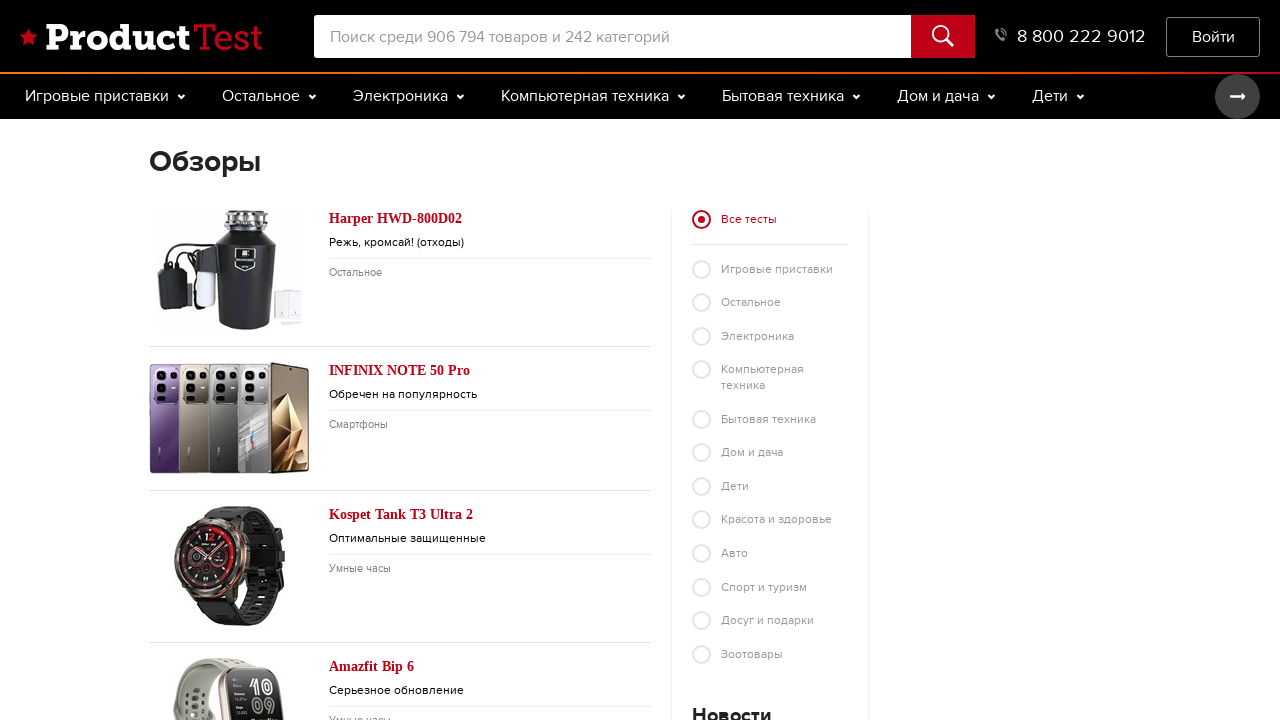

Verified URL contains 'tests' indicating tests section
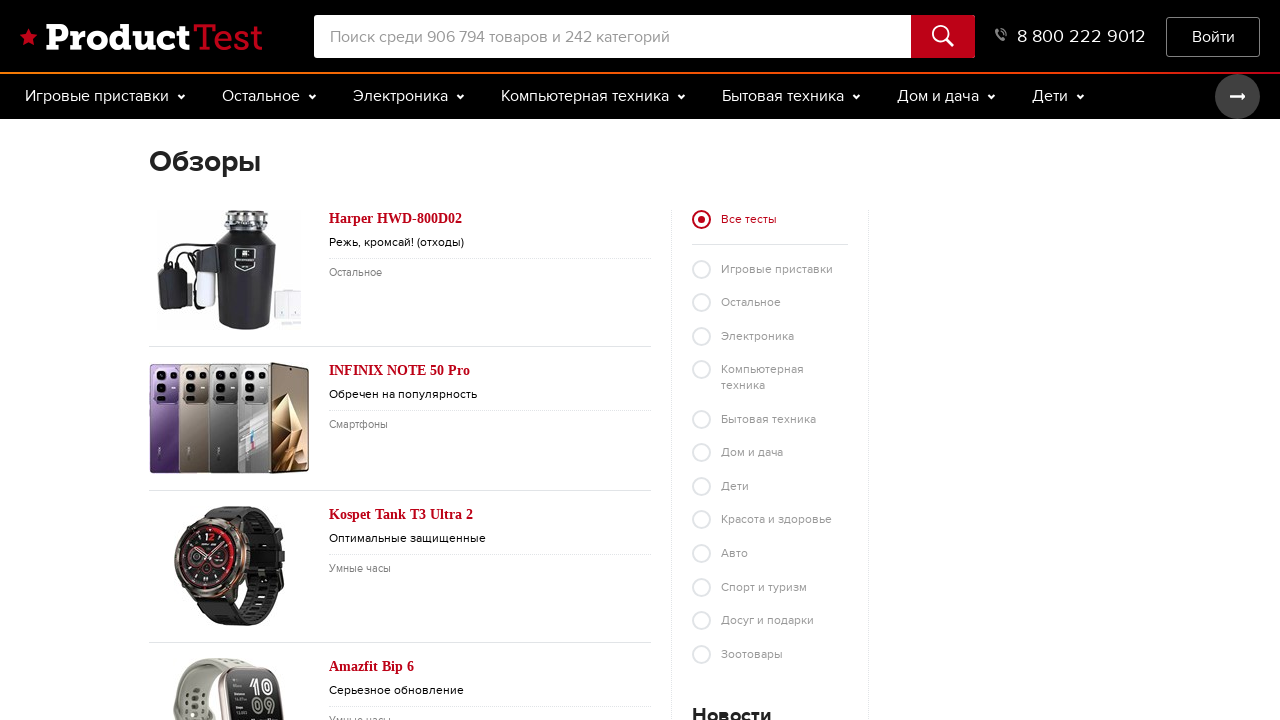

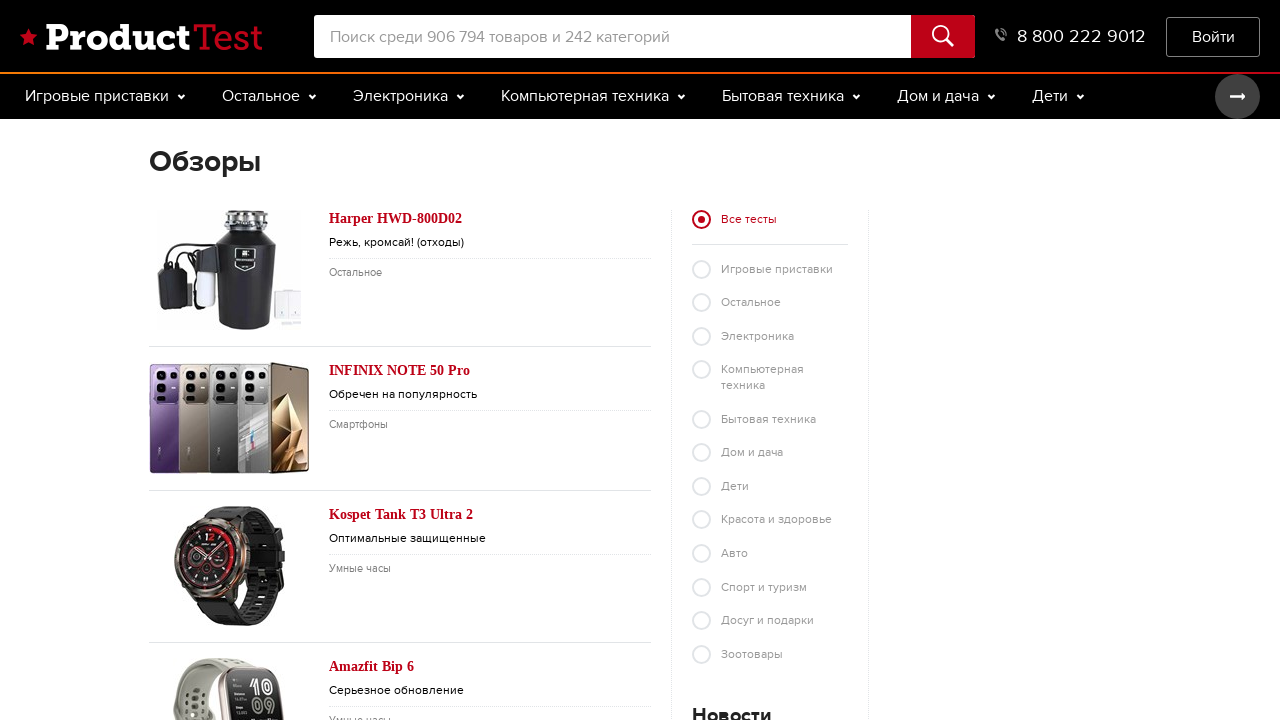